Tests various checkbox interactions including basic checkboxes, notifications, tri-state checkboxes, toggle switches, and multi-select options on a checkbox demo page

Starting URL: https://leafground.com/checkbox.xhtml

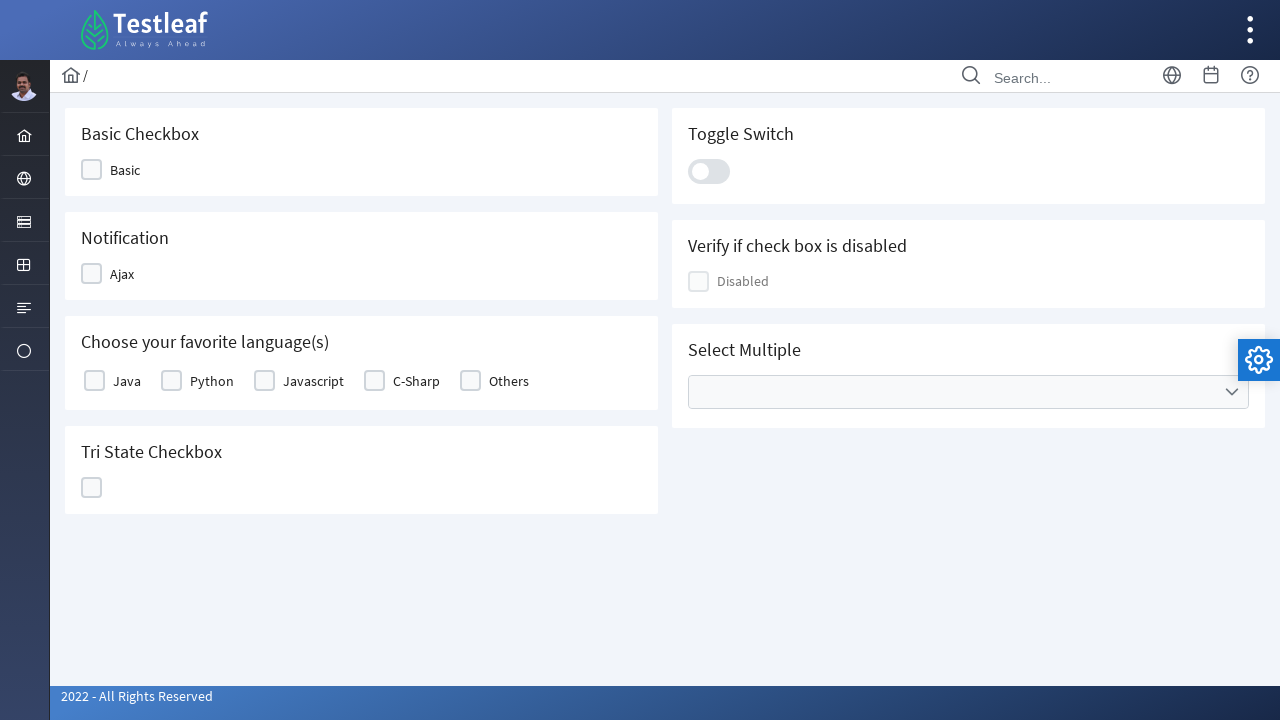

Clicked basic checkbox at (92, 170) on xpath=//div[contains(@class,'ui-chkbox-box ui-widget')]
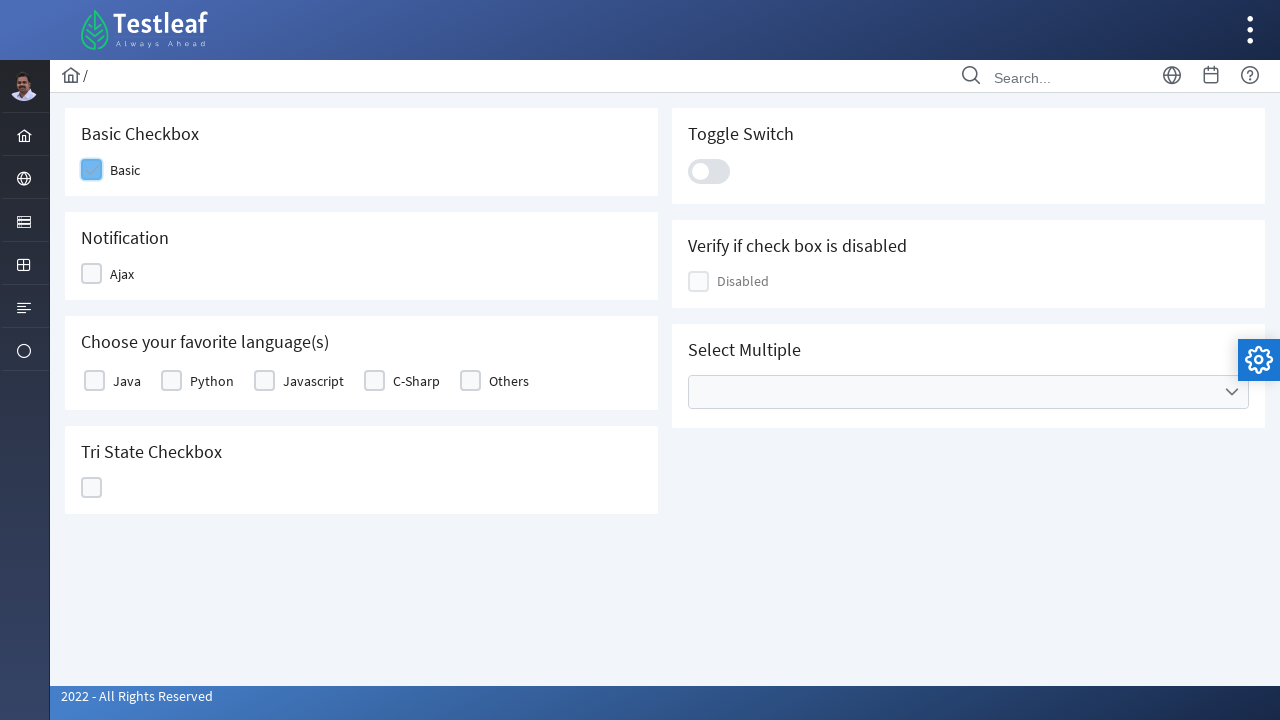

Clicked notifications checkbox at (92, 274) on (//div[contains(@class,'ui-chkbox-box ui-widget')])[2]
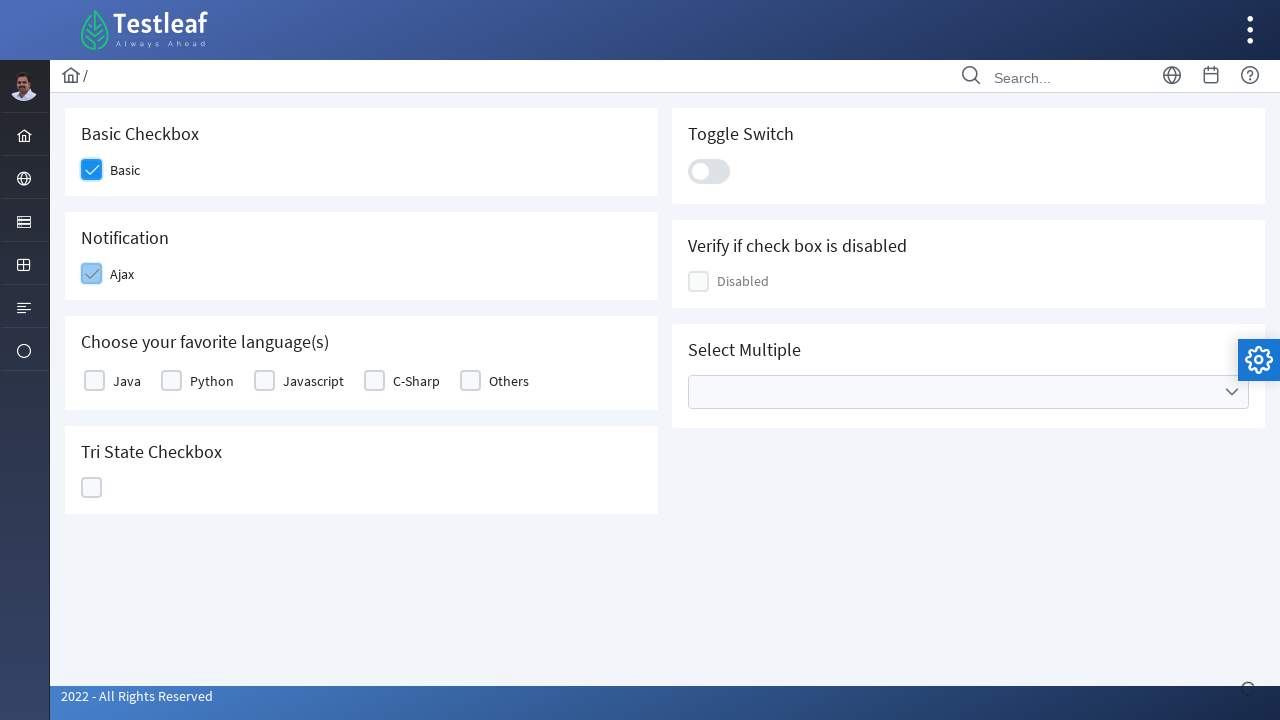

Notification message appeared
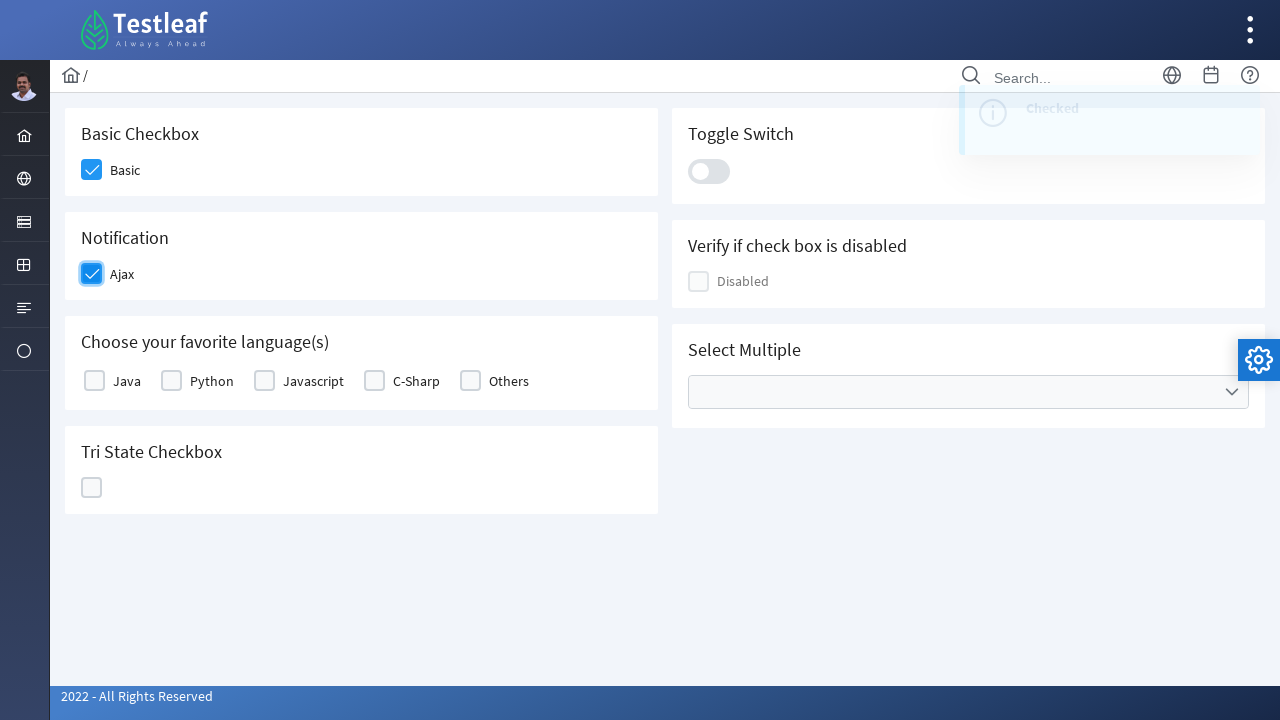

Clicked favorite language checkbox at (94, 381) on (//div[contains(@class,'ui-chkbox-box ui-widget')])[3]
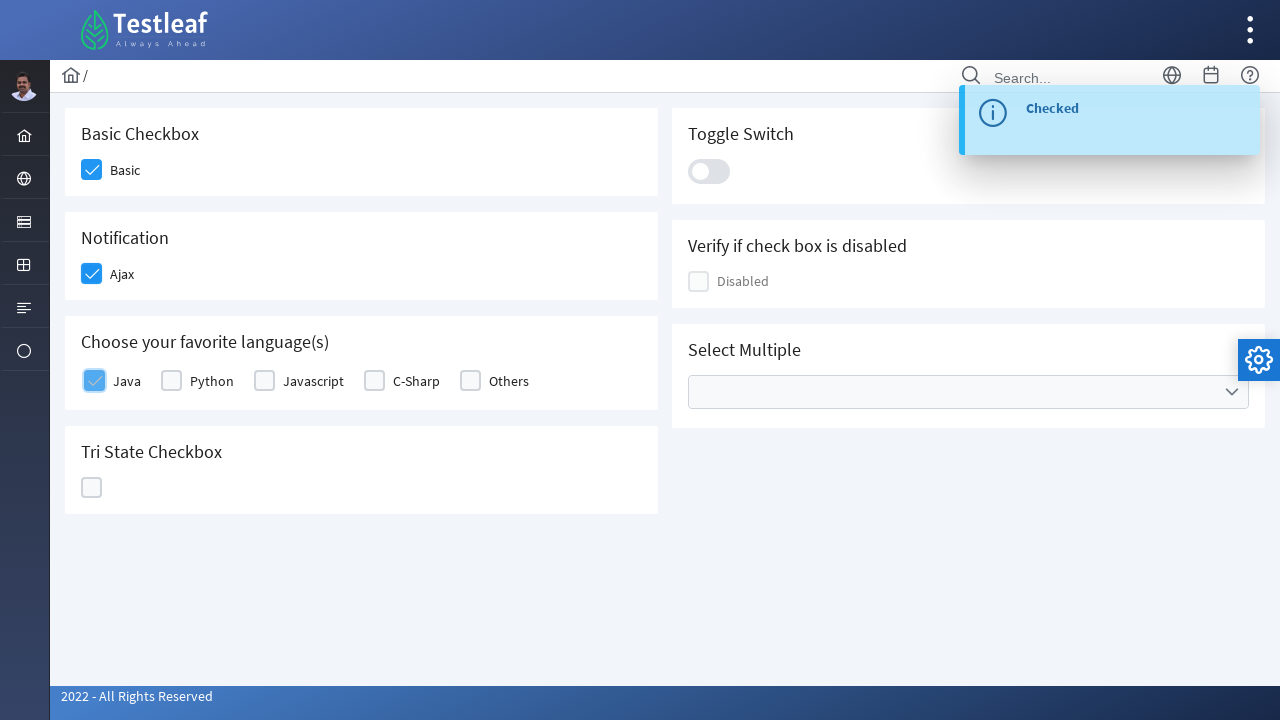

Clicked tri-state checkbox at (92, 488) on xpath=//div[@id='j_idt87:ajaxTriState']/div[2]
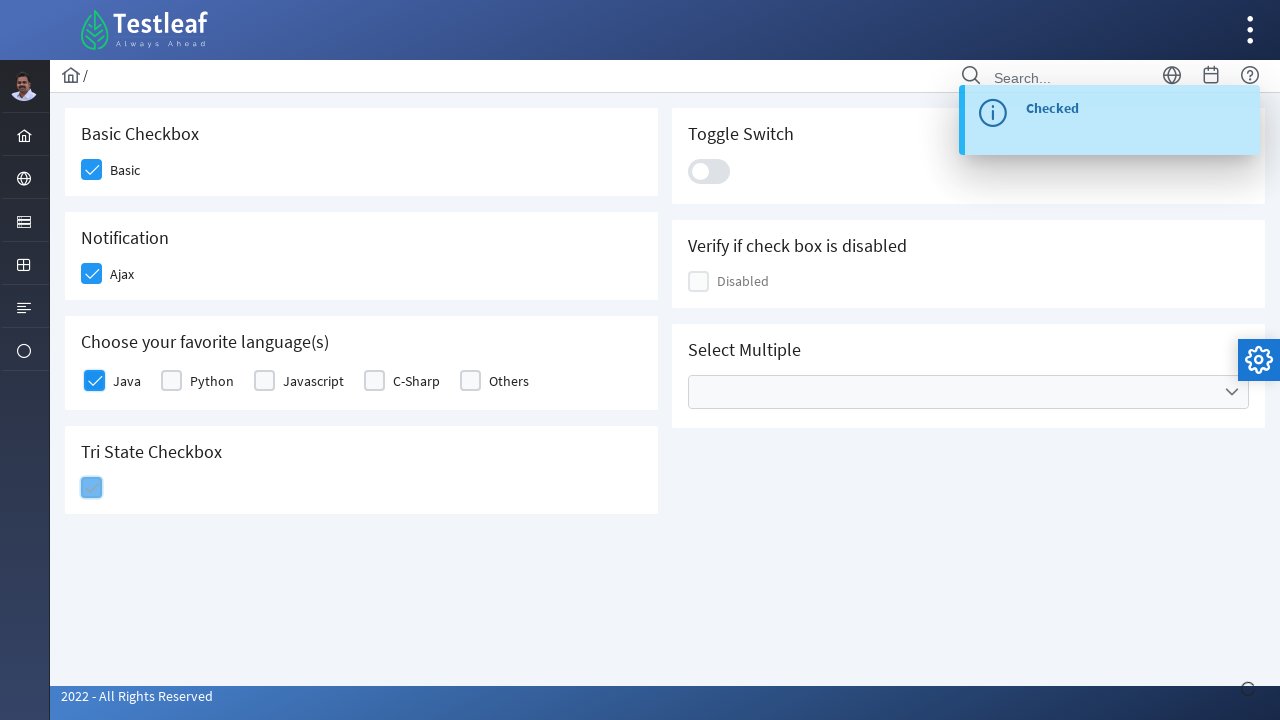

Tri-state message appeared
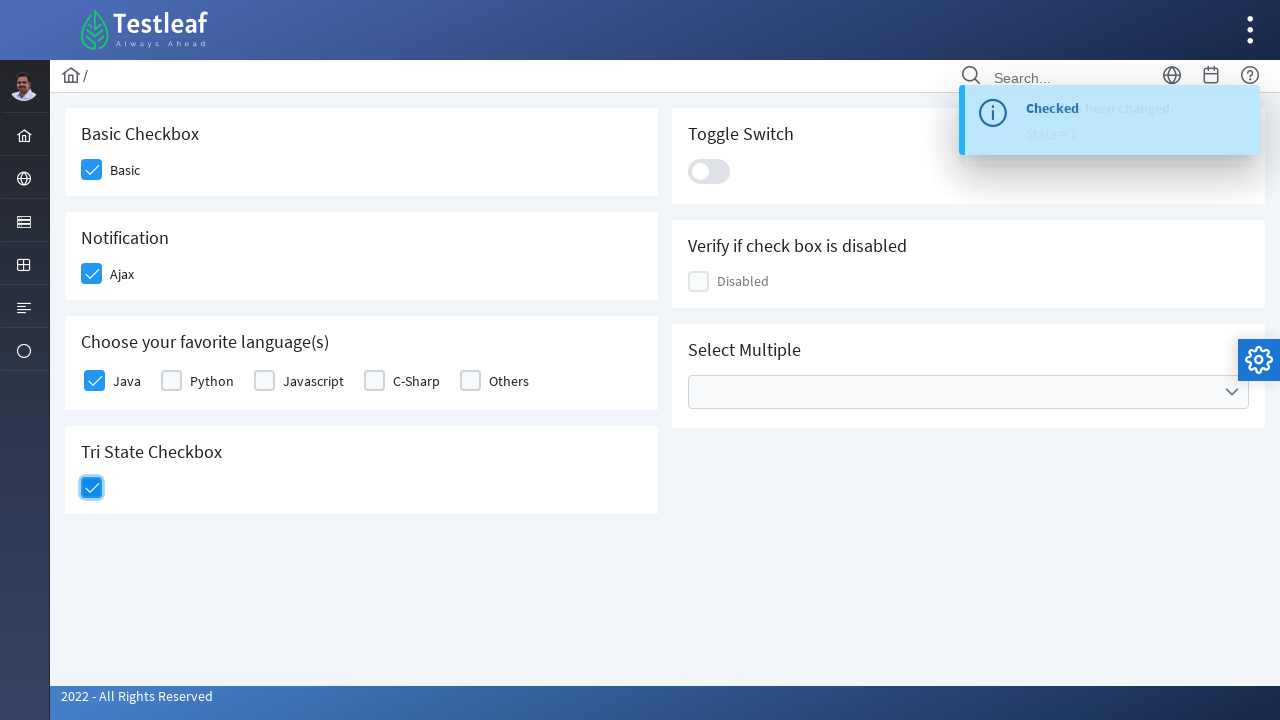

Clicked toggle switch at (709, 171) on xpath=//div[@class='ui-toggleswitch-slider']
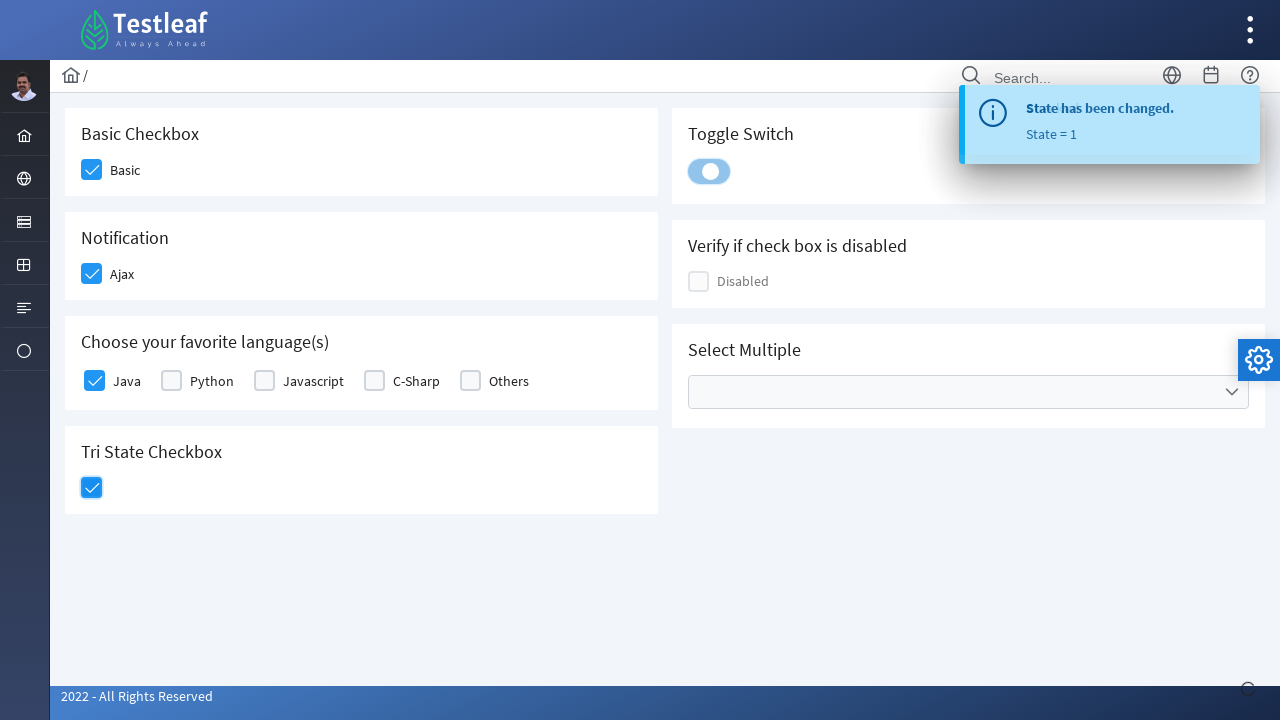

Toggle switch confirmation message appeared
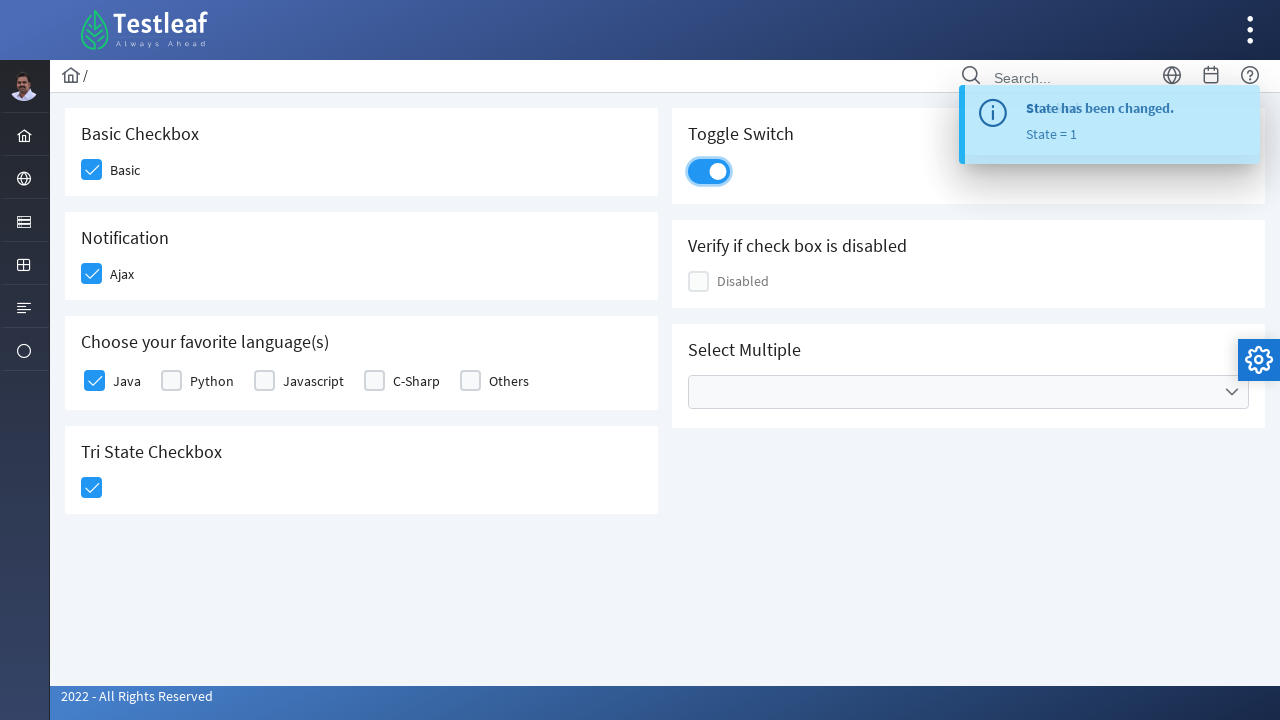

Opened cities multi-select dropdown at (968, 392) on xpath=//ul[@data-label='Cities']
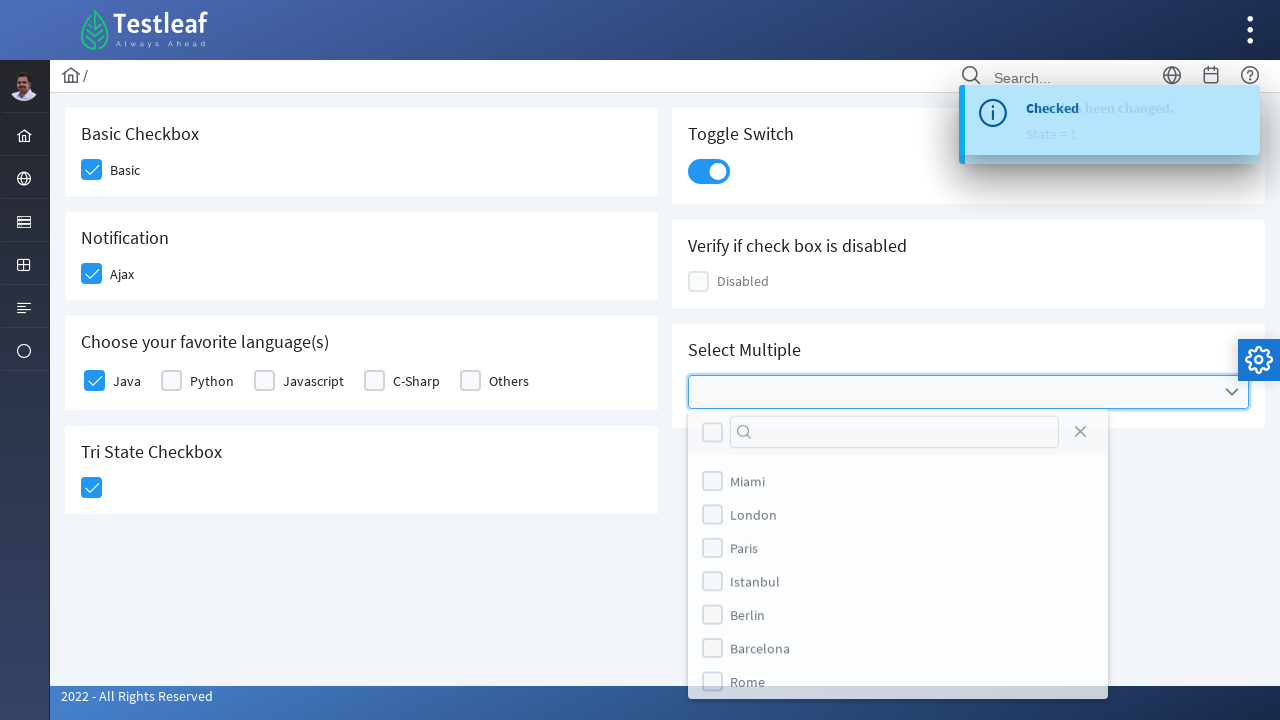

Selected first city option at (712, 484) on xpath=//div[@id='j_idt87:multiple_panel']/div[2]/ul[1]/li[1]/div[1]/div[2]
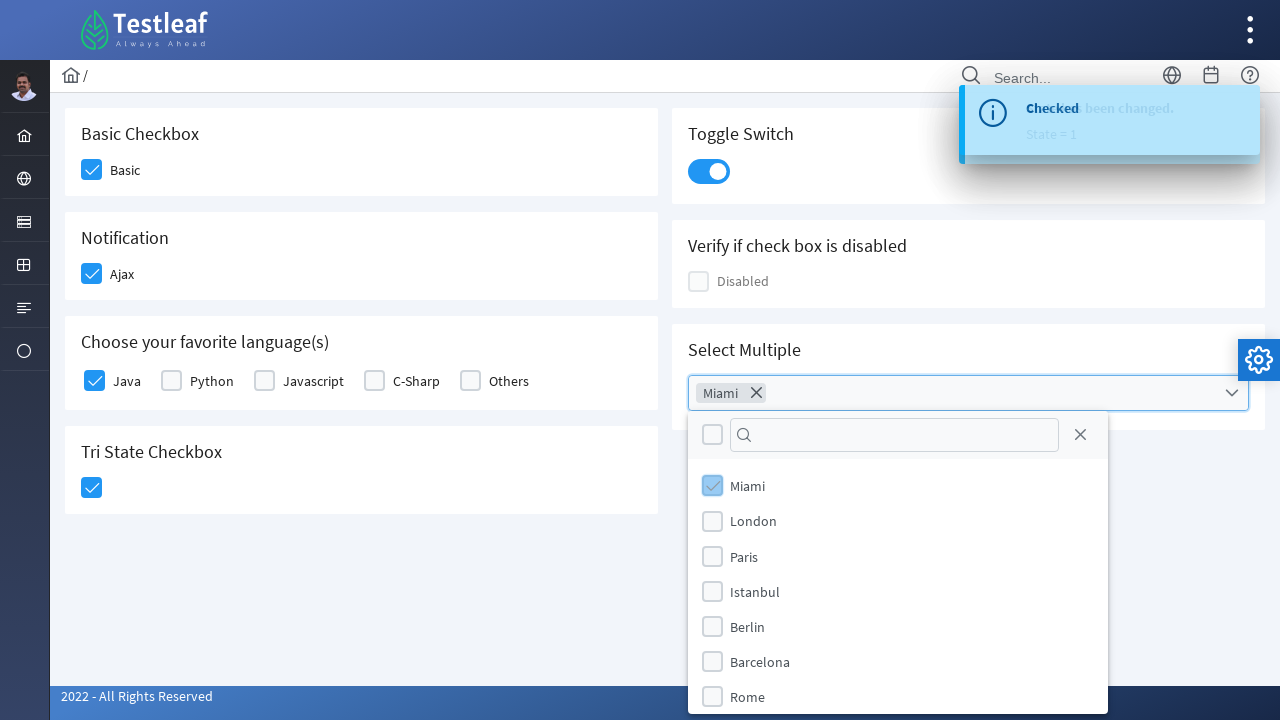

Selected second city option at (712, 521) on xpath=//div[@id='j_idt87:multiple_panel']/div[2]/ul[1]/li[2]/div[1]/div[2]
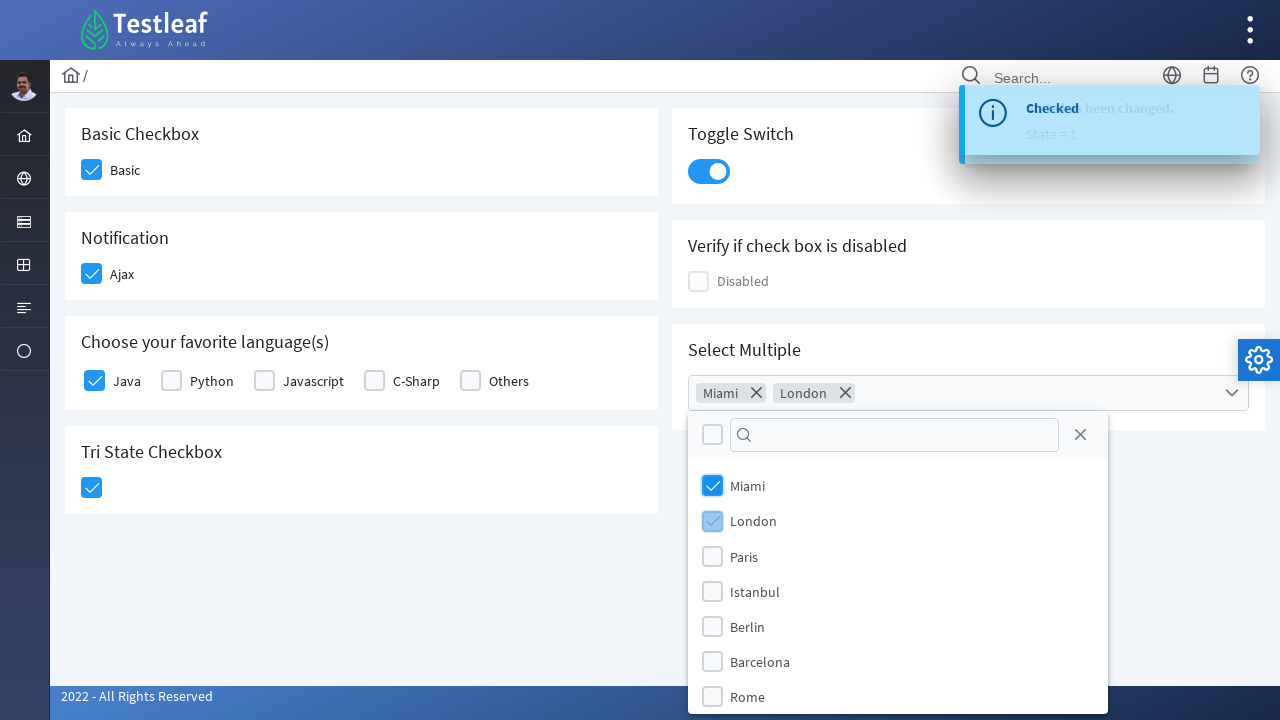

Selected third city option at (712, 556) on xpath=//div[@id='j_idt87:multiple_panel']/div[2]/ul[1]/li[3]/div[1]/div[2]
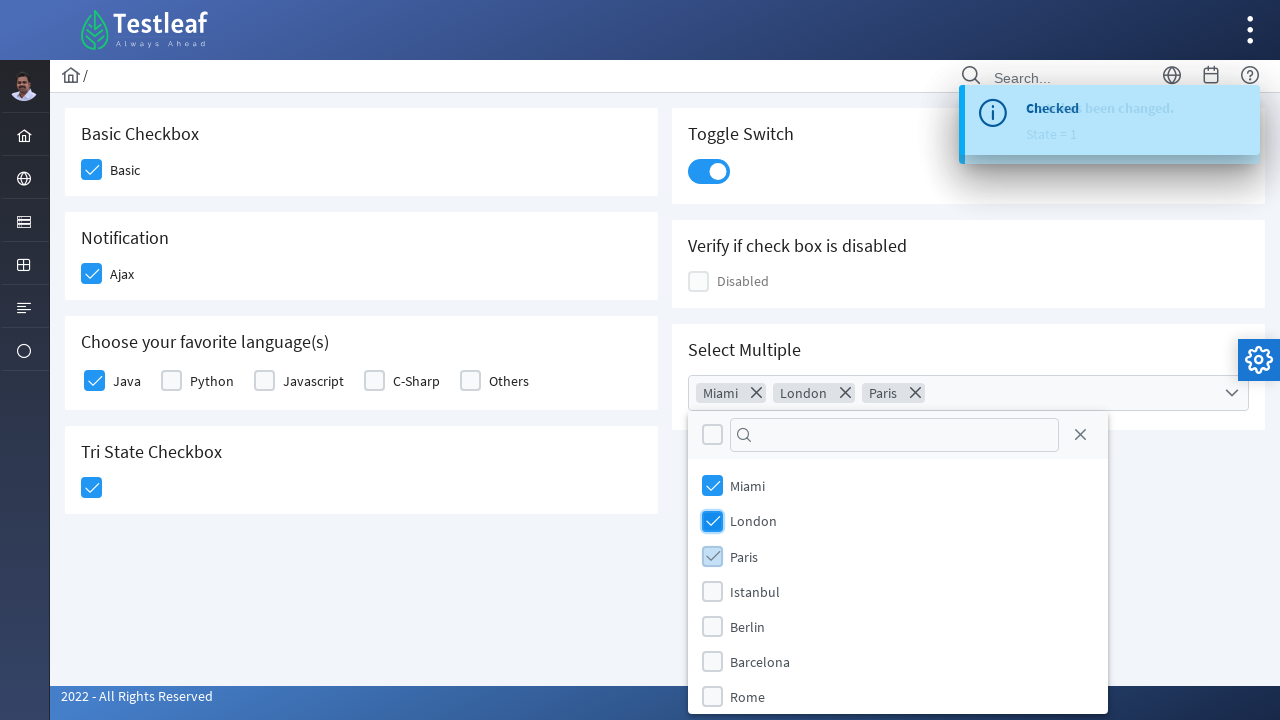

Deselected first city option at (712, 486) on xpath=//div[@id='j_idt87:multiple_panel']/div[2]/ul[1]/li[1]/div[1]/div[2]
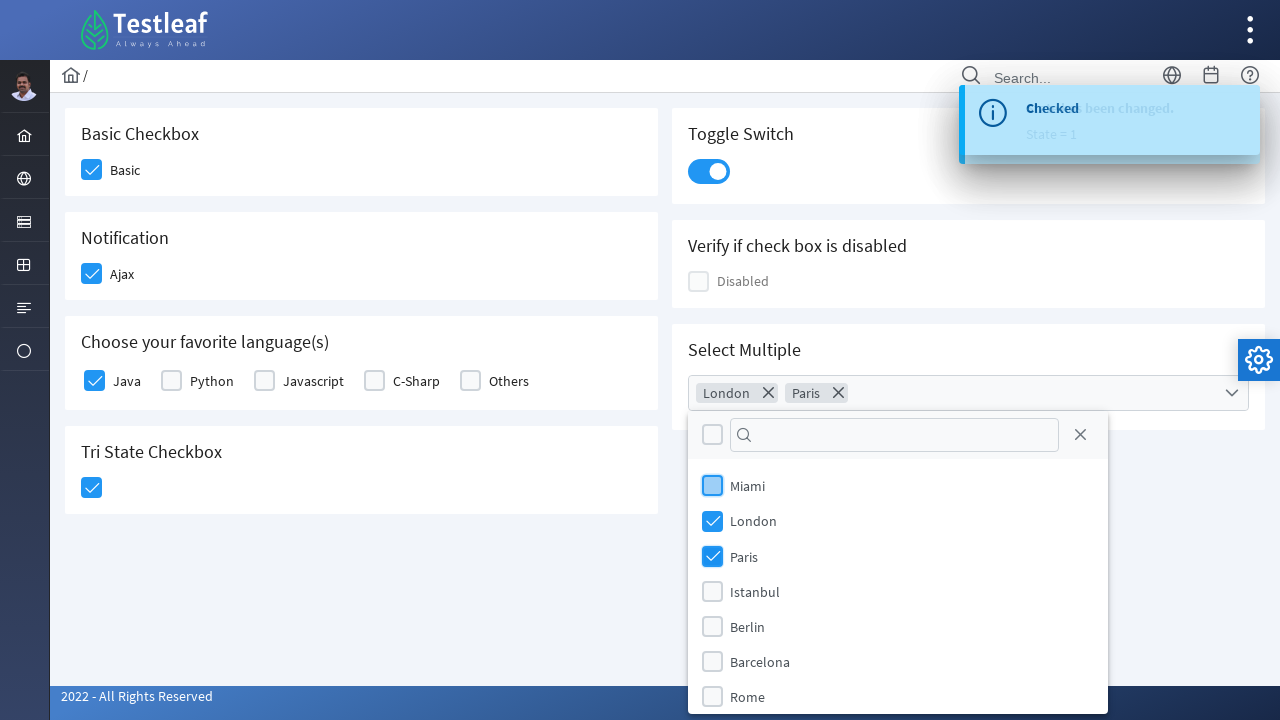

Selected fifth city option at (712, 626) on xpath=//div[@id='j_idt87:multiple_panel']/div[2]/ul[1]/li[5]/div[1]/div[2]
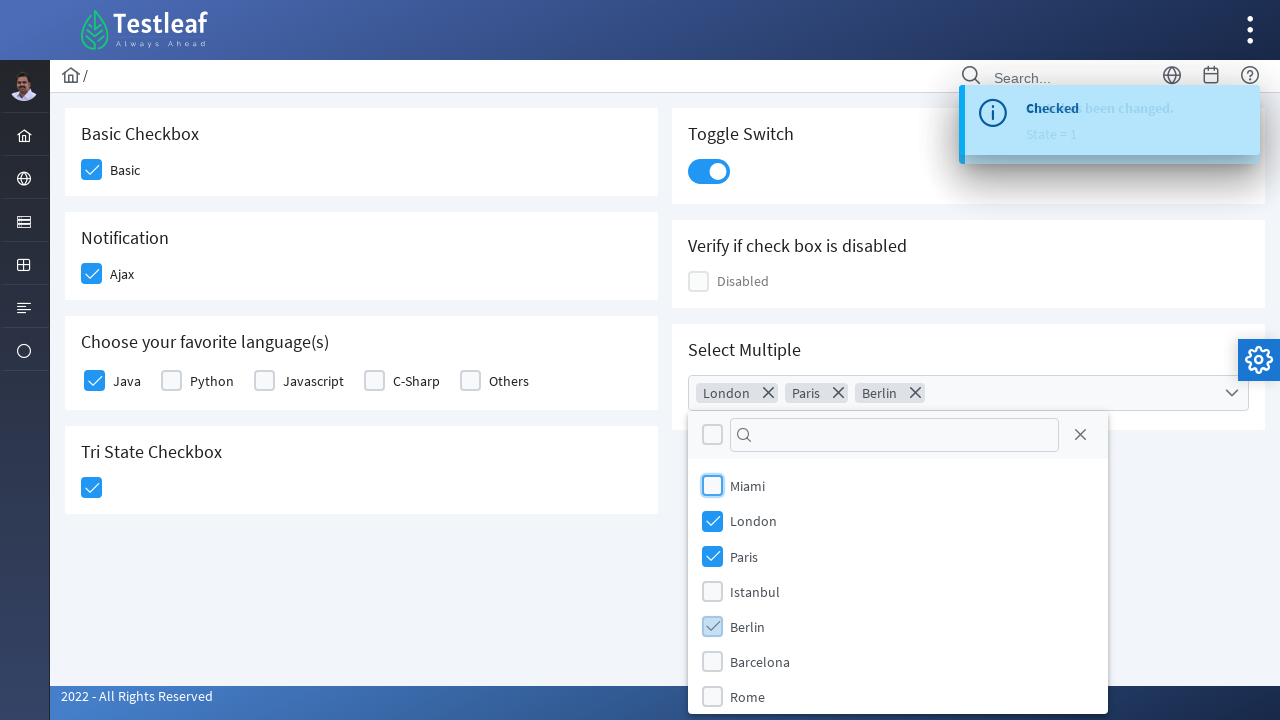

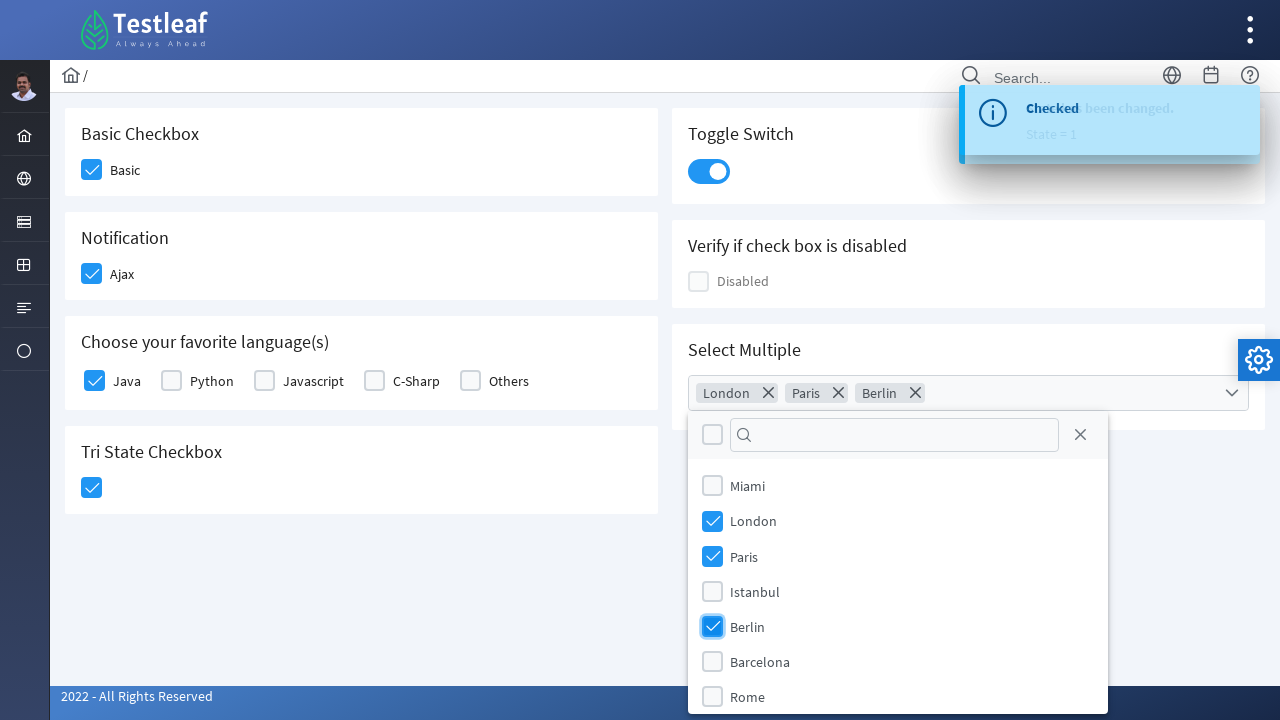